Tests checkbox functionality by locating the second checkbox, checking its state, clicking it to toggle, and verifying the state change

Starting URL: http://the-internet.herokuapp.com/checkboxes

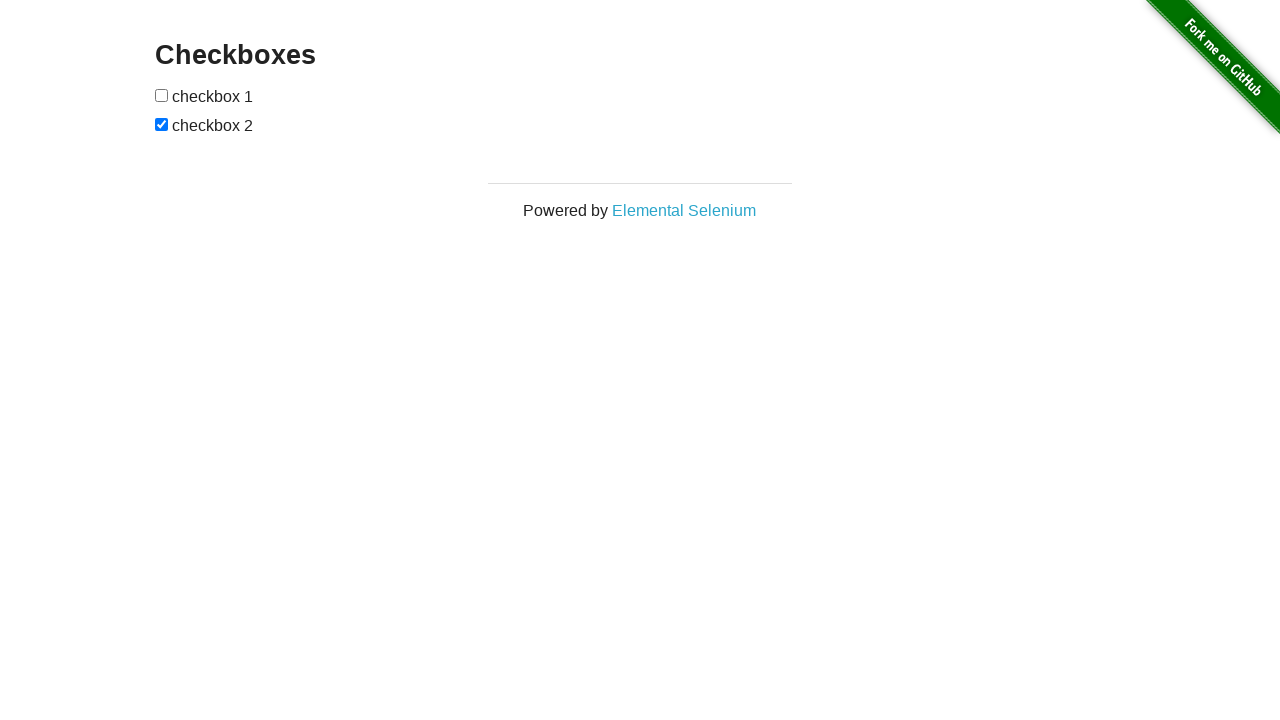

Located the second checkbox element
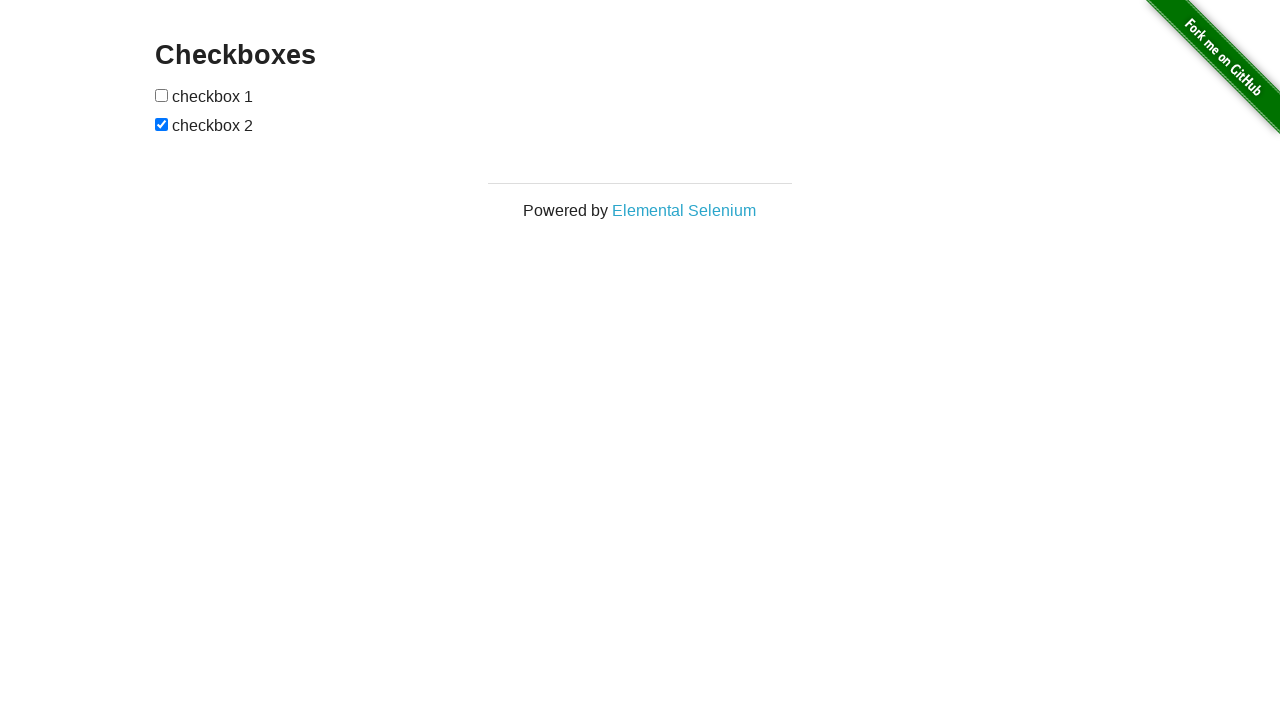

Checked initial checkbox state: True
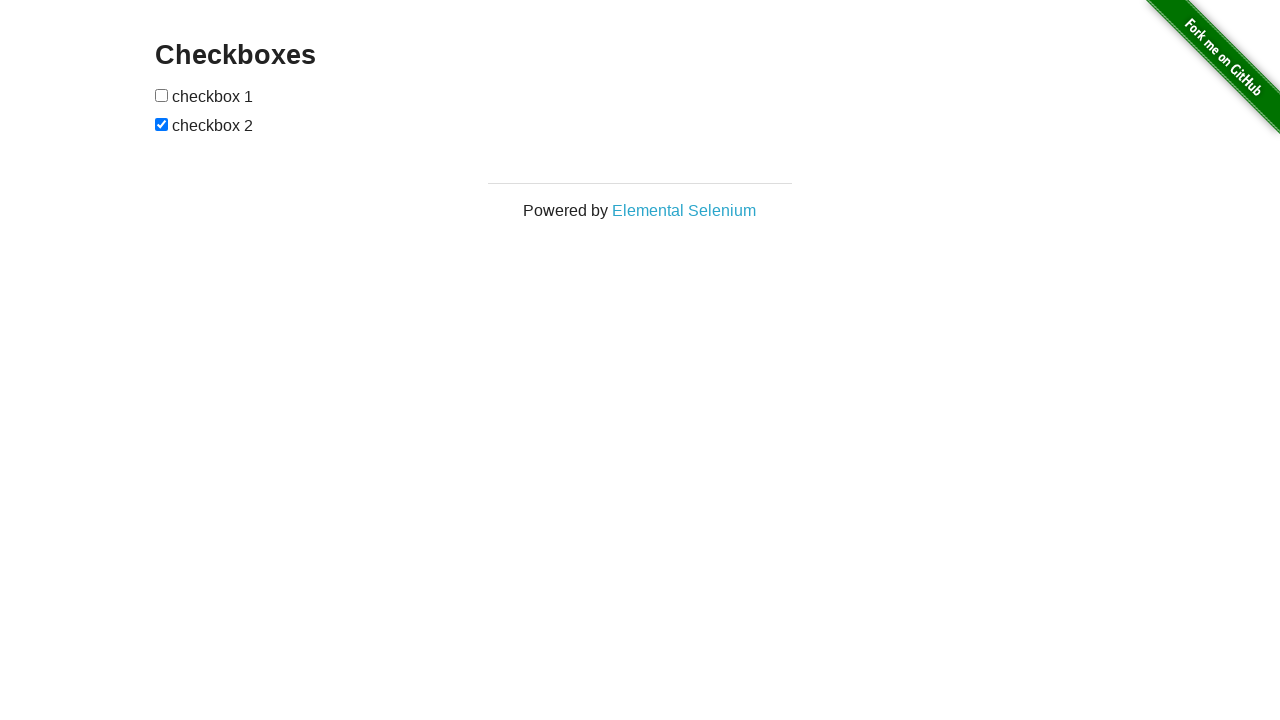

Clicked the second checkbox to toggle its state at (162, 124) on xpath=//input[2]
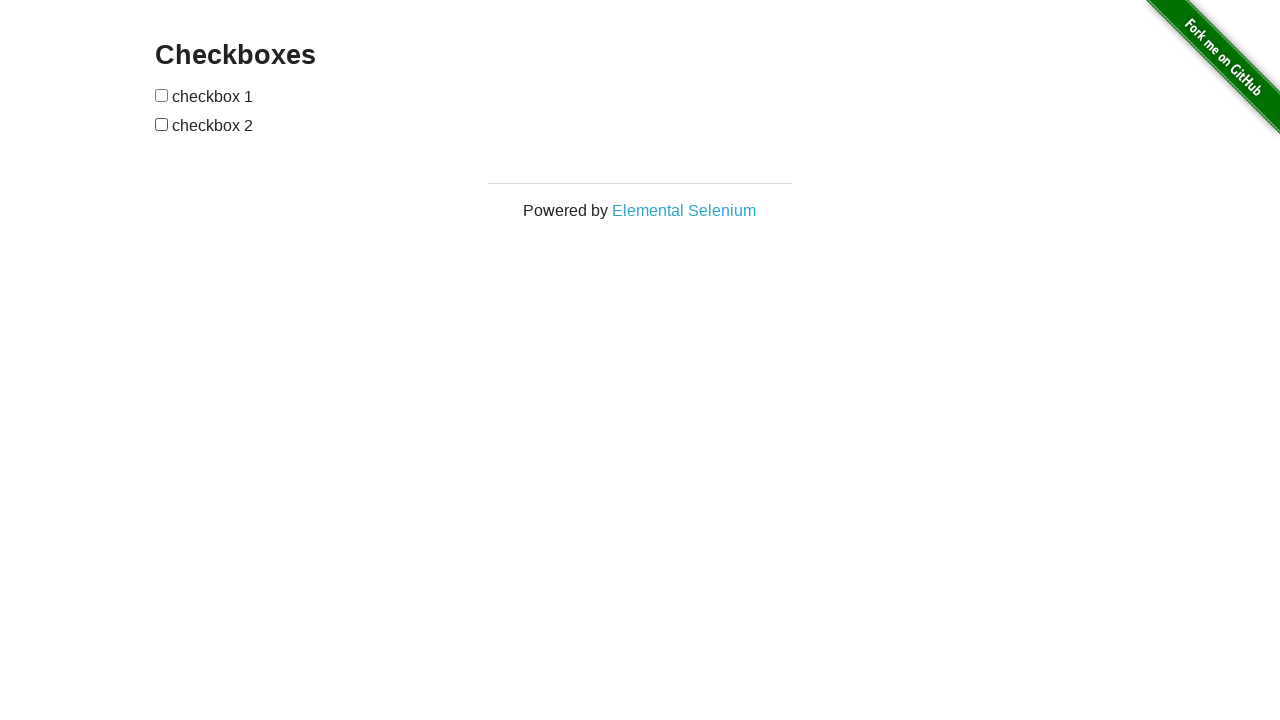

Verified checkbox state after click: False
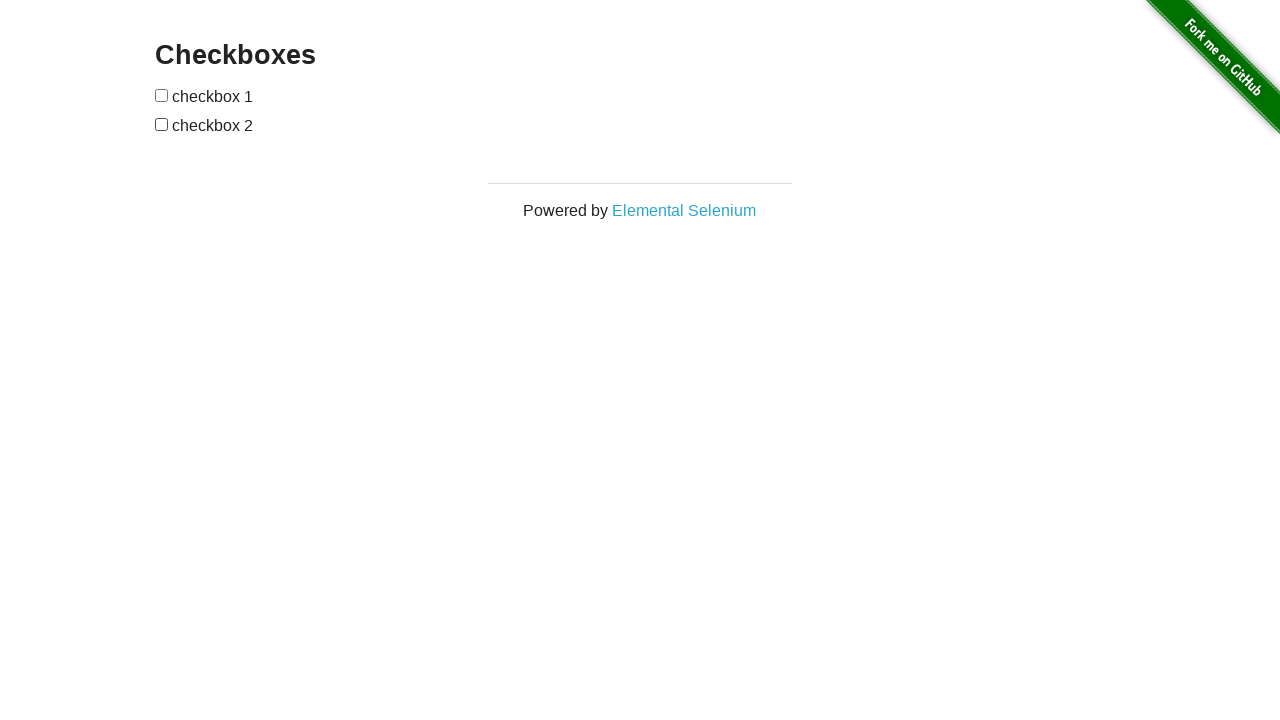

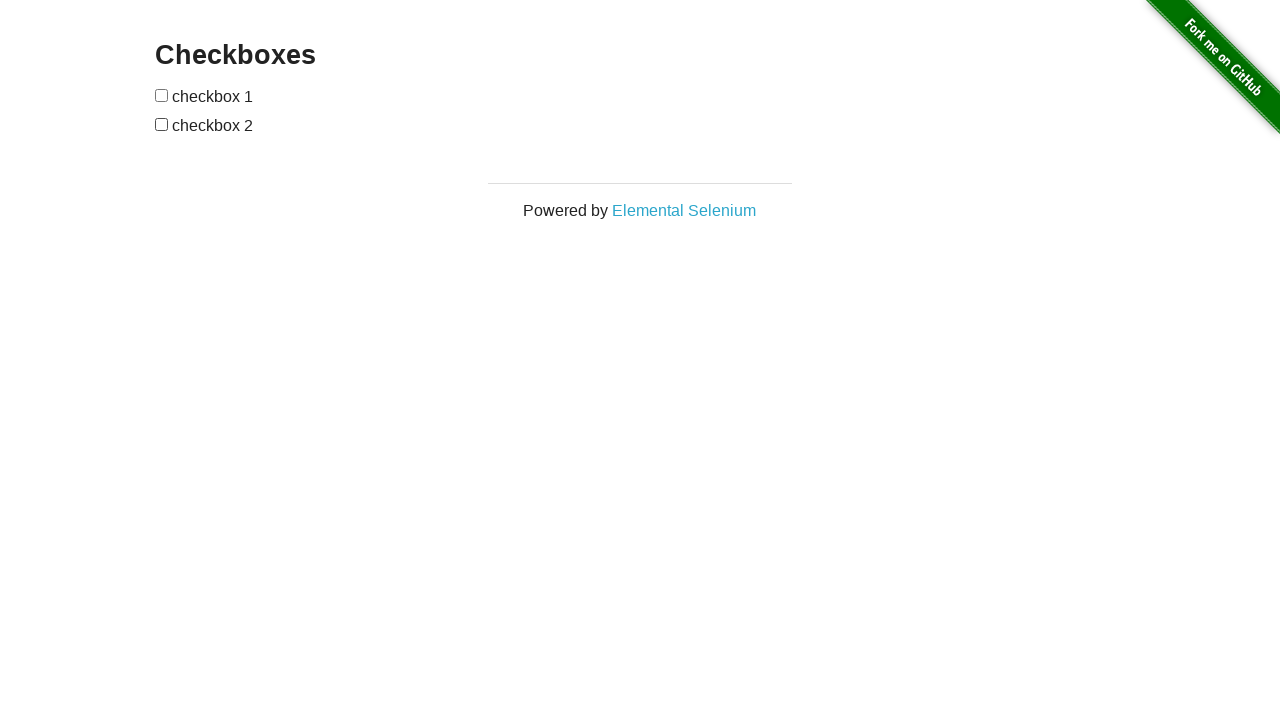